Tests interaction with a calendar date picker widget by clicking on the date picker input field and verifying the calendar popup appears with a title showing the current month/year.

Starting URL: https://www.hyrtutorials.com/p/calendar-practice.html

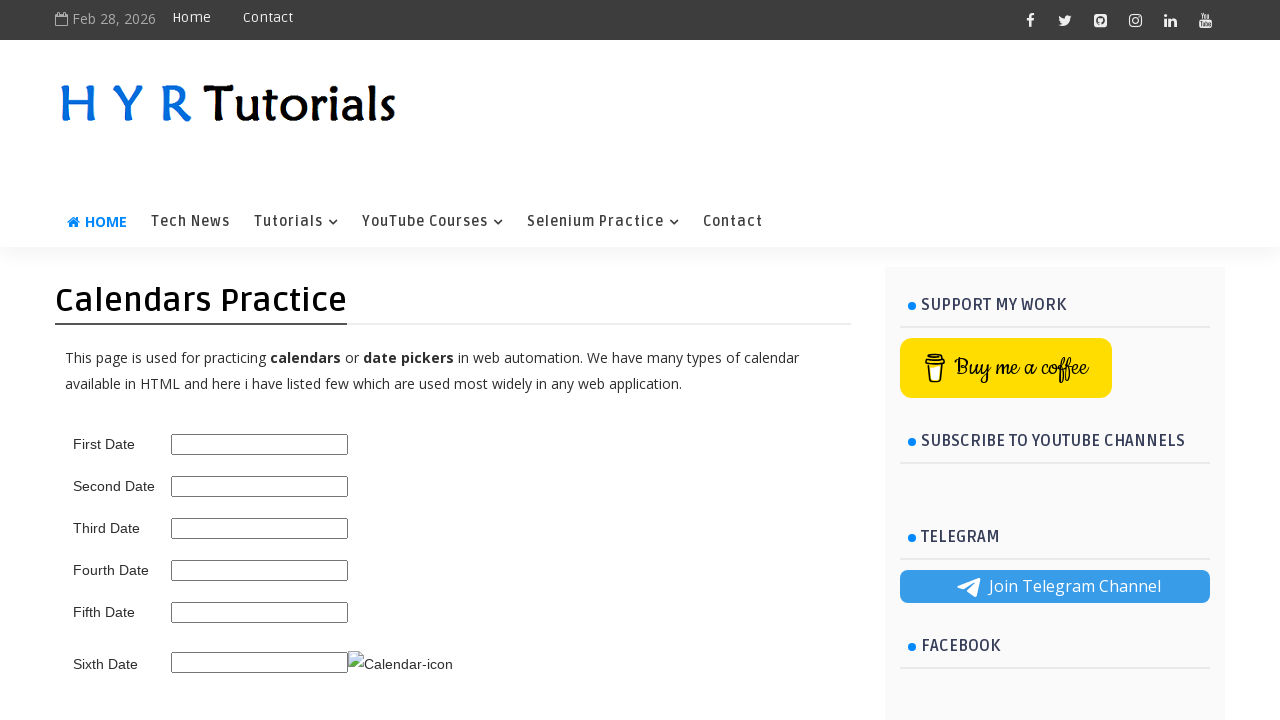

Clicked on the first date picker input field to open the calendar at (260, 444) on #first_date_picker
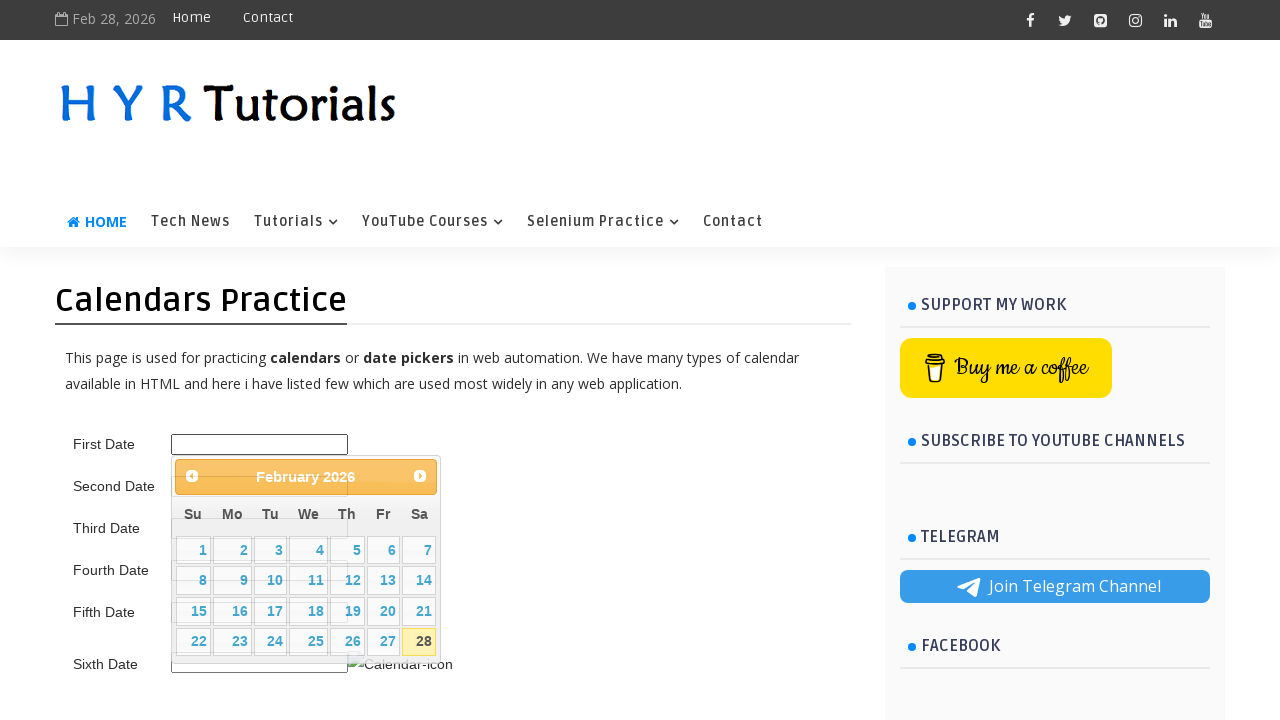

Calendar popup appeared with datepicker title visible
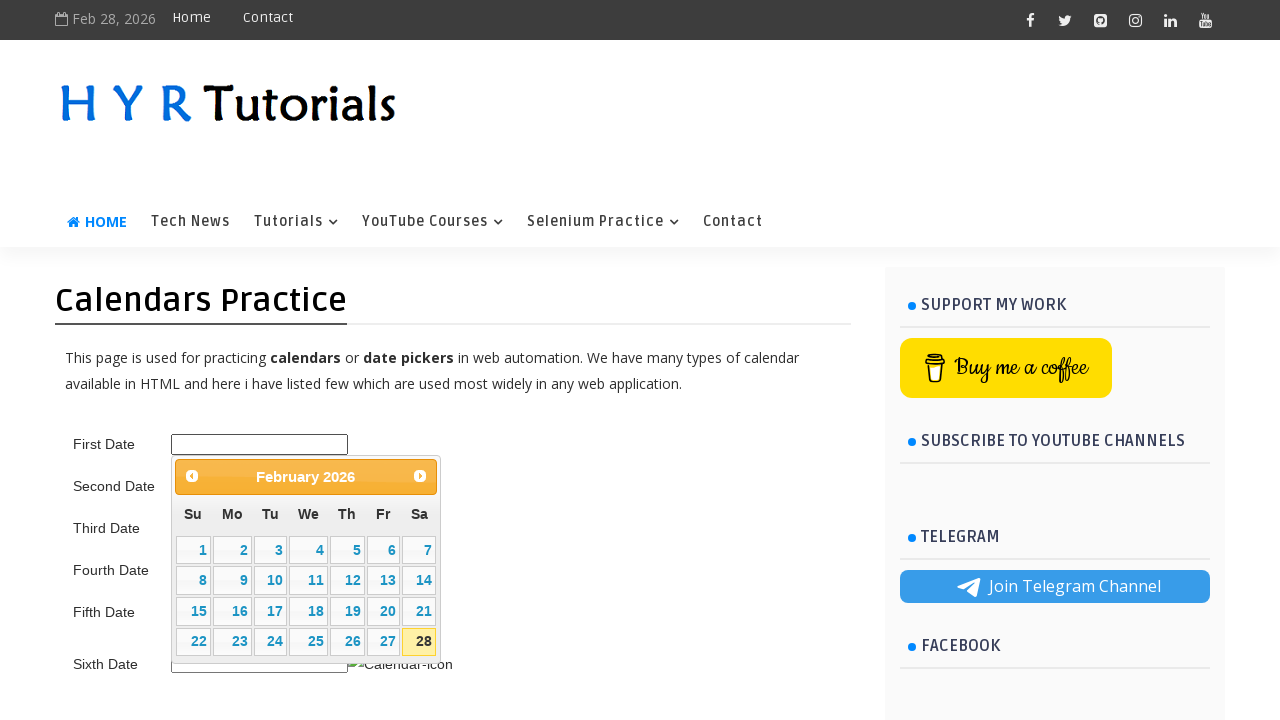

Retrieved current month/year from datepicker title: February 2026
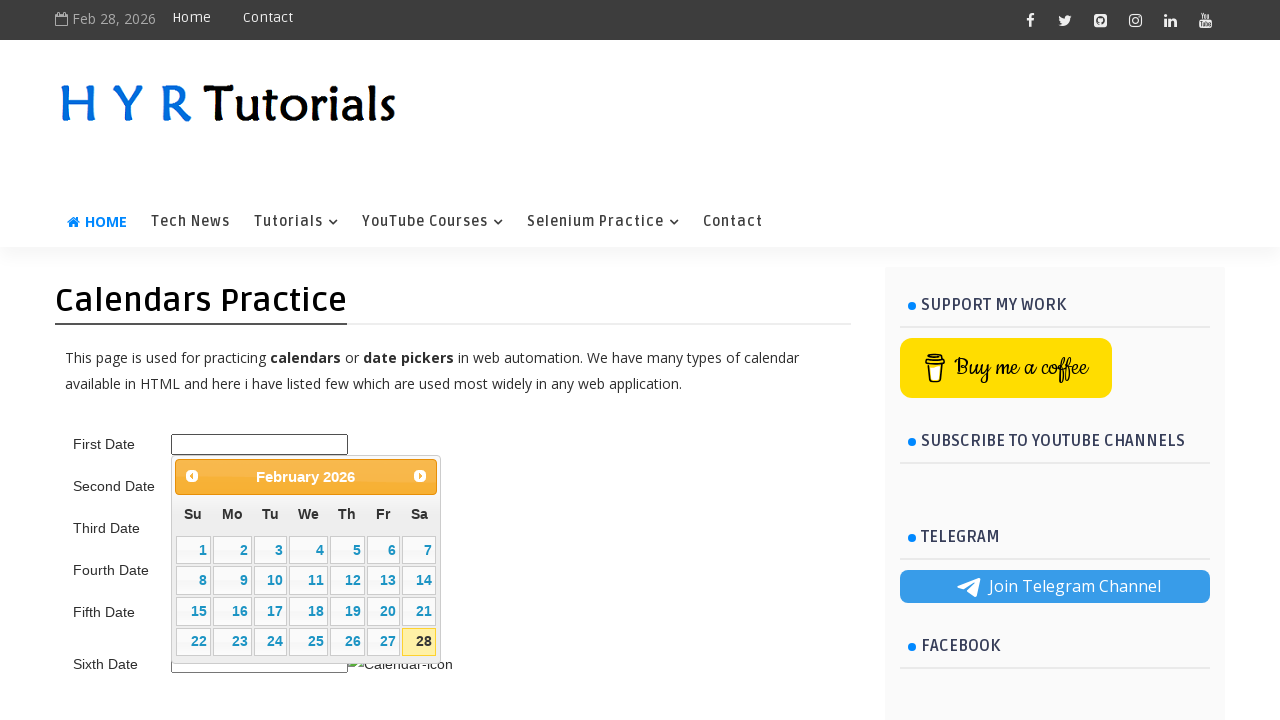

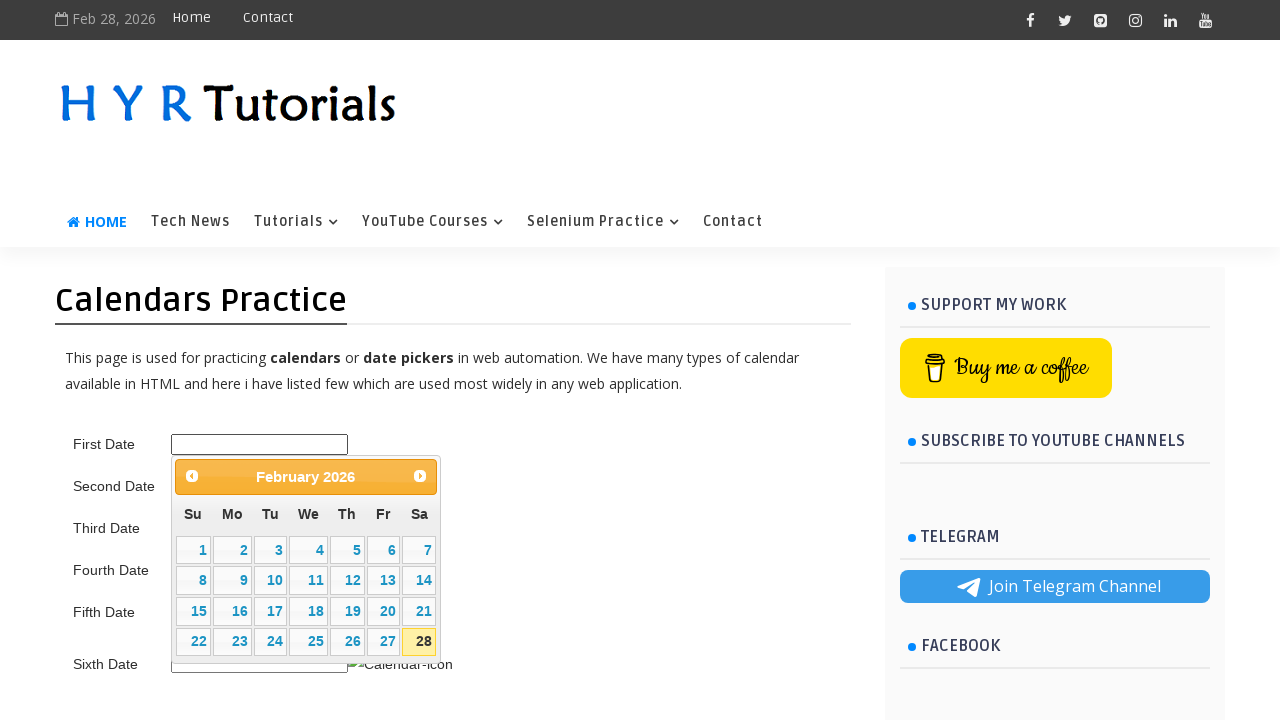